Tests clicking the "Impressive" radio button and verifies the success message appears

Starting URL: https://demoqa.com/radio-button

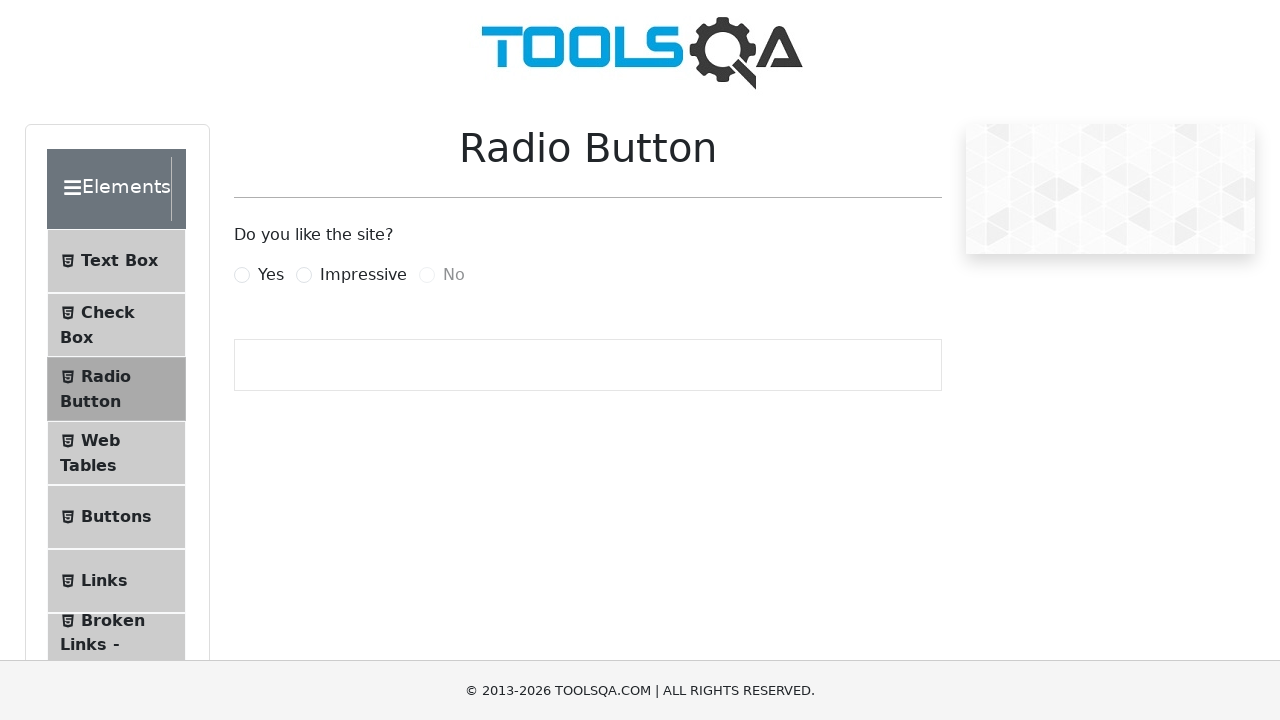

Clicked the 'Impressive' radio button at (363, 275) on label[for='impressiveRadio']
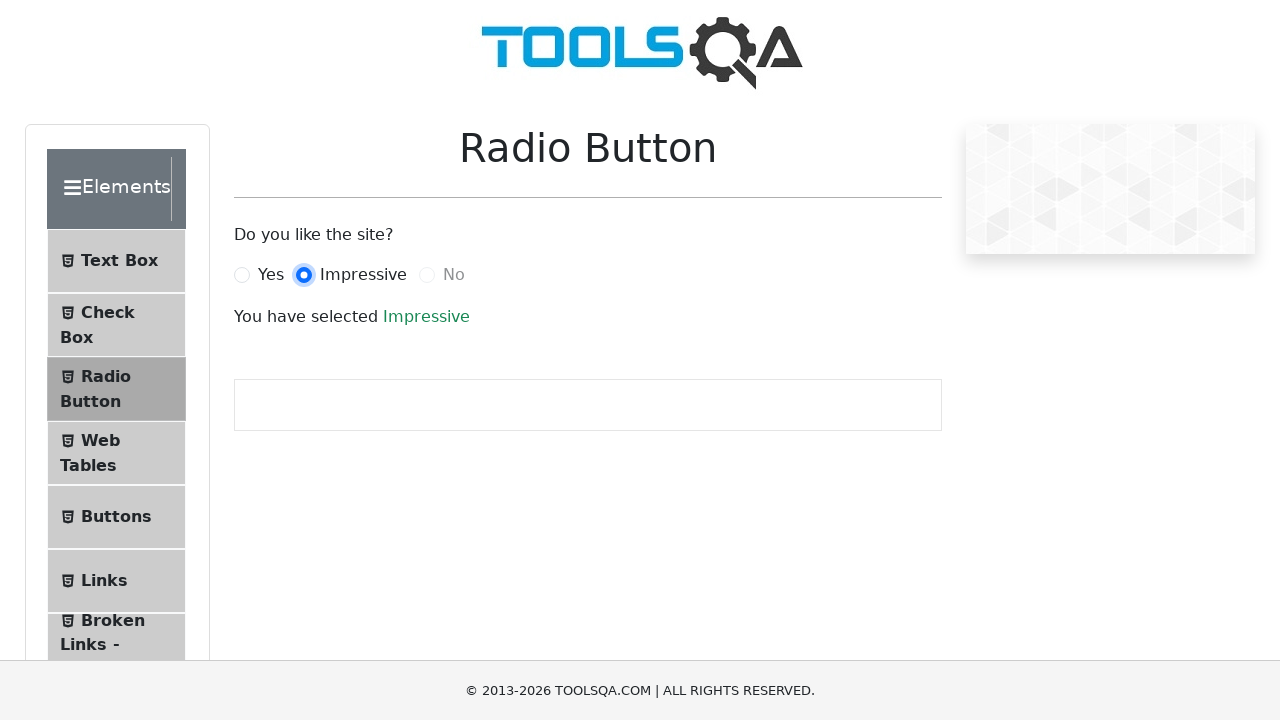

Success message appeared after clicking 'Impressive'
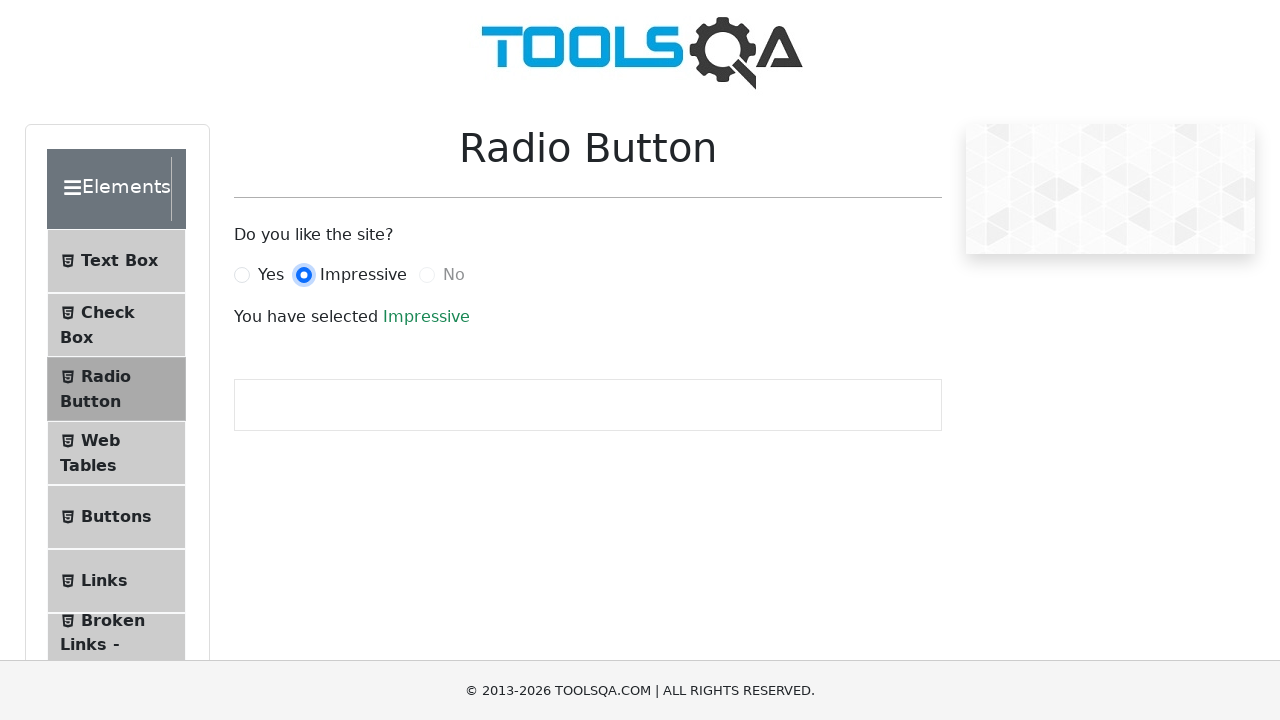

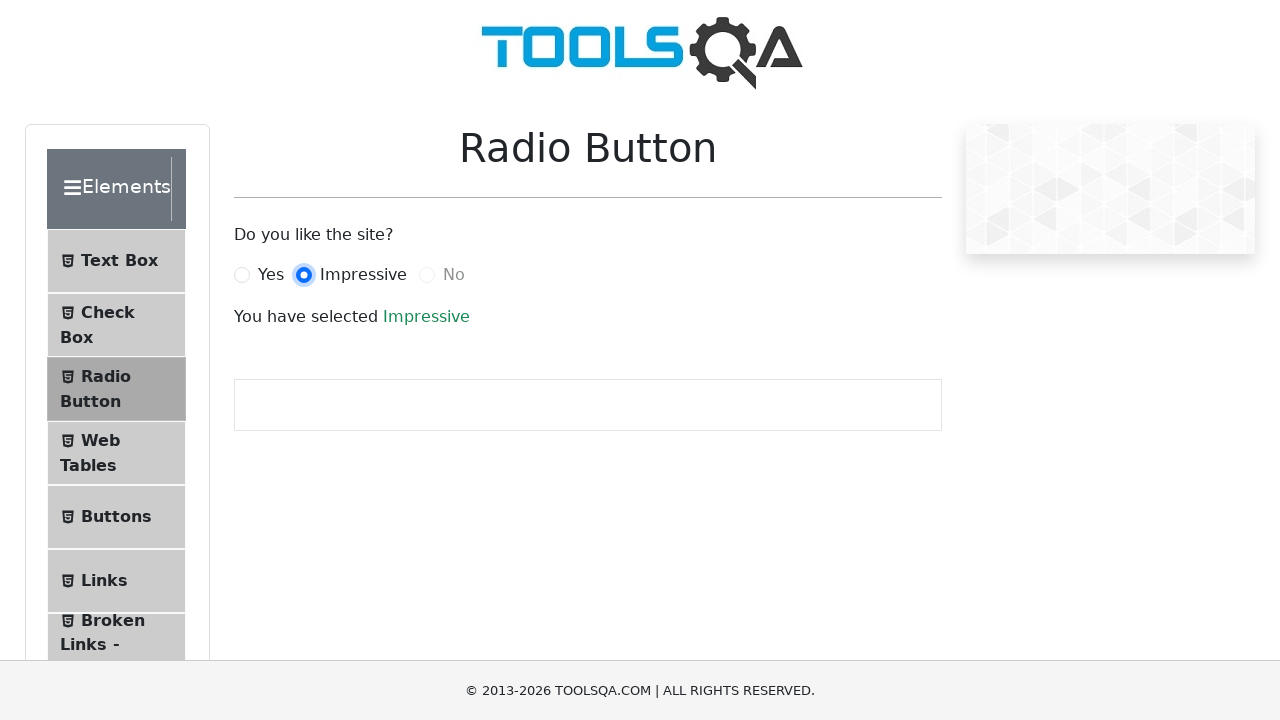